Tests the search functionality on testotomasyonu.com by locating the search box, entering a search term "phone", and submitting the search form.

Starting URL: https://www.testotomasyonu.com

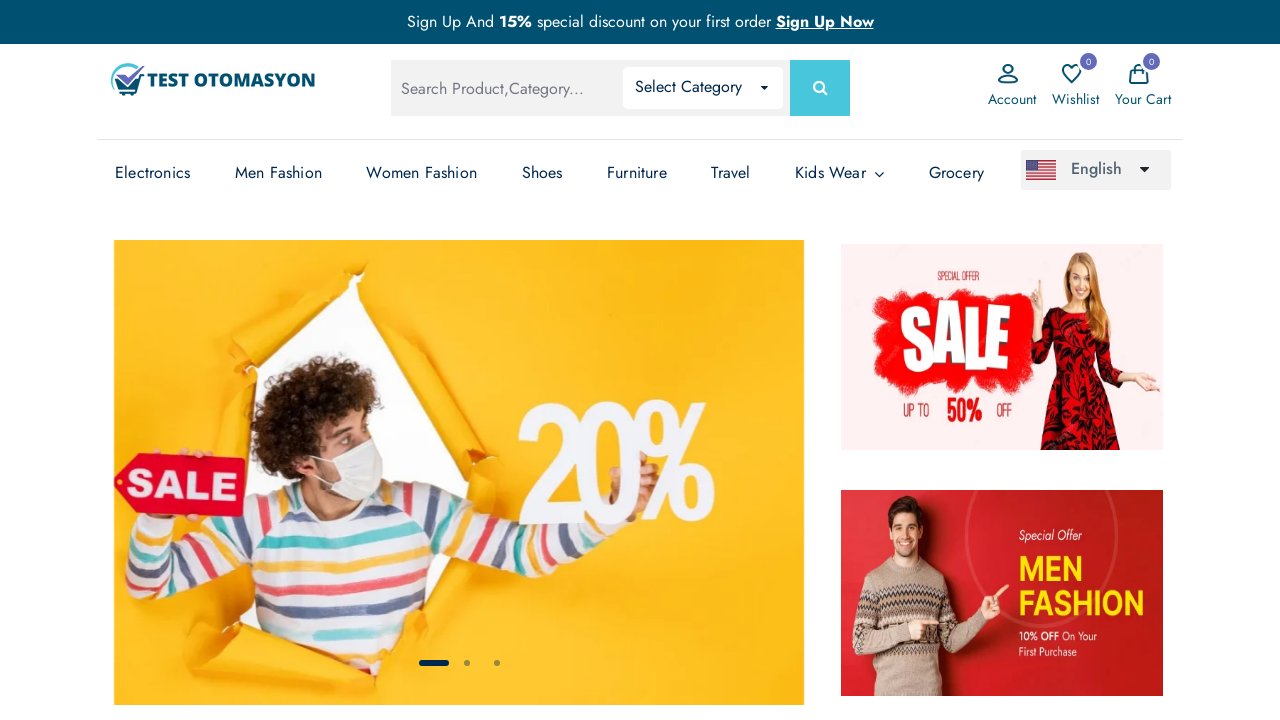

Filled search box with 'phone' on #global-search
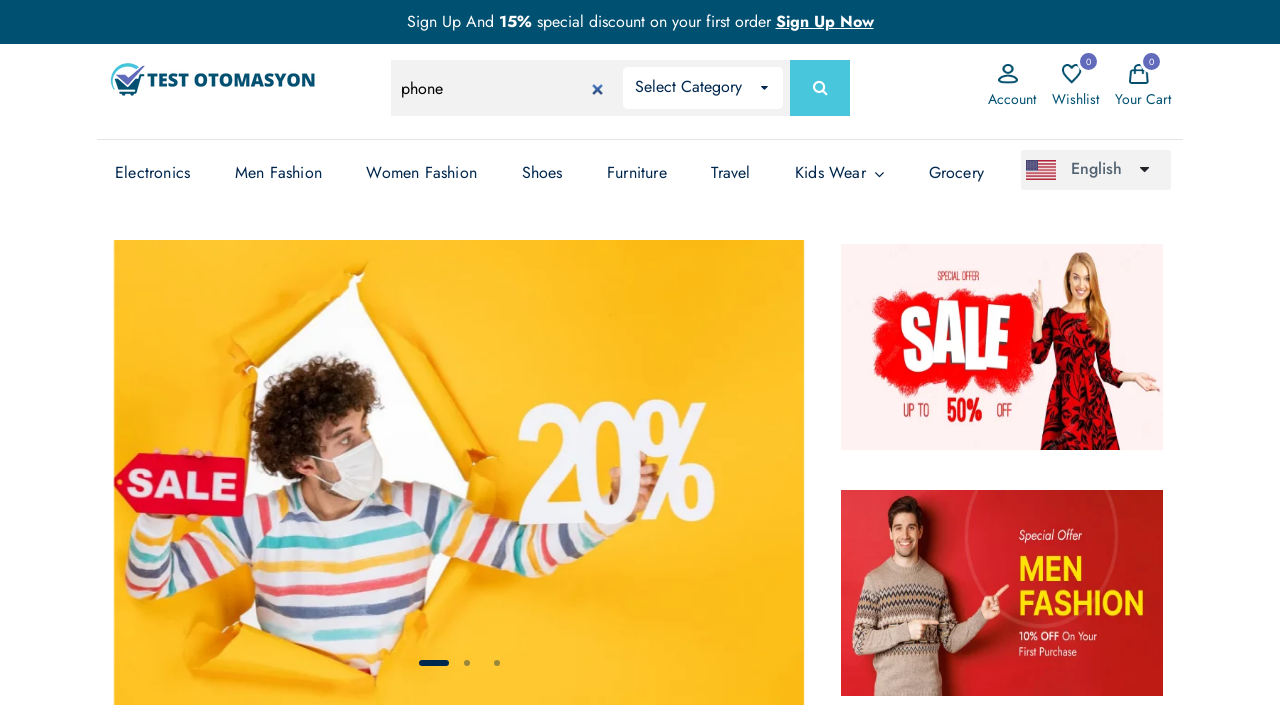

Pressed Enter to submit search form on #global-search
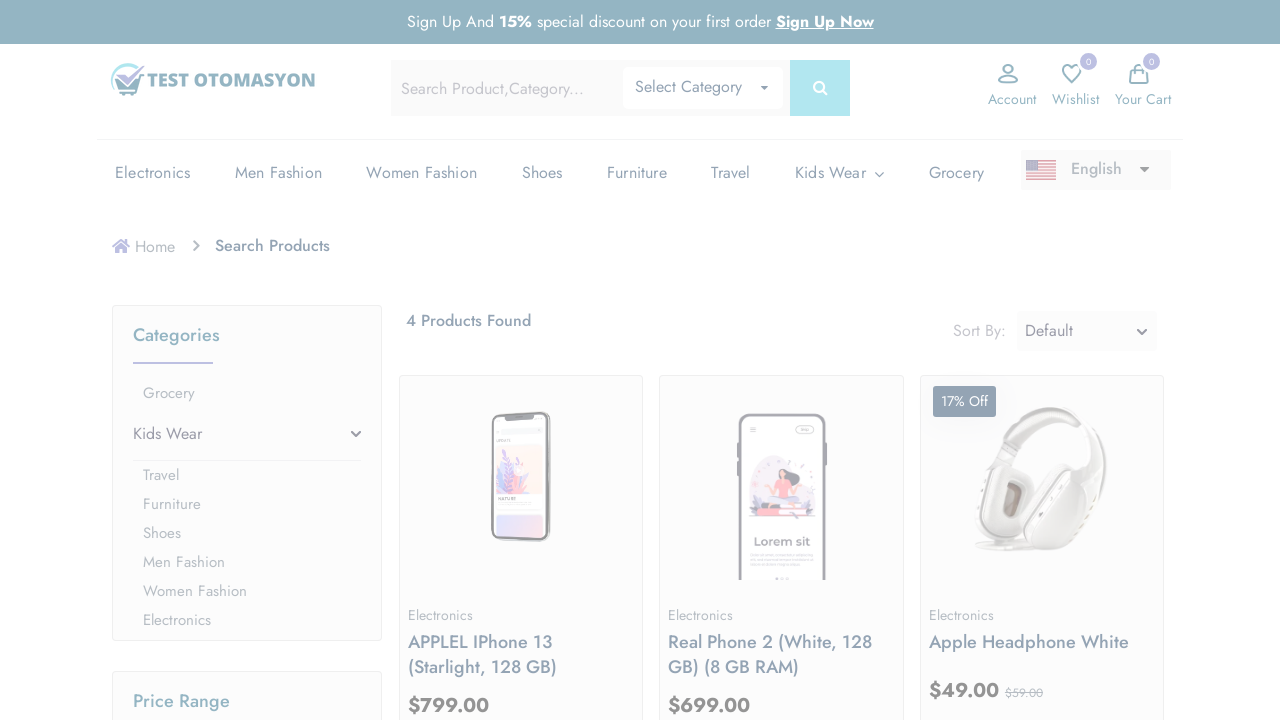

Search results loaded and network became idle
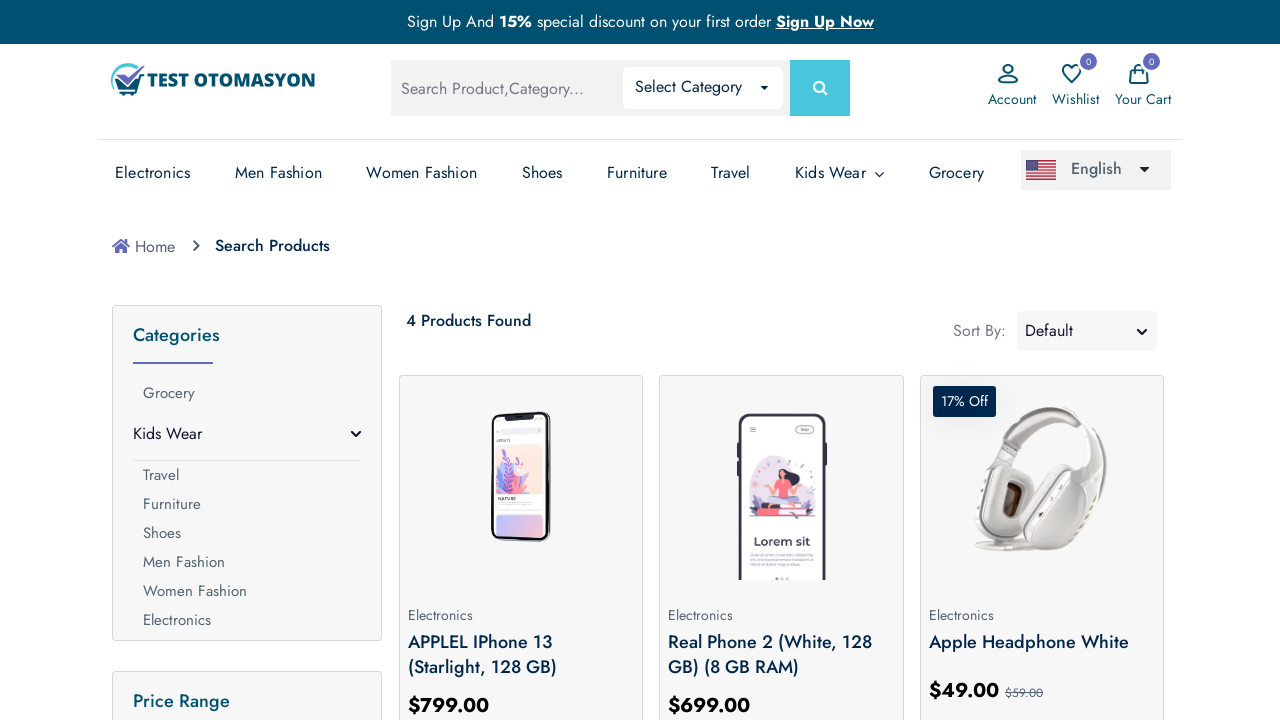

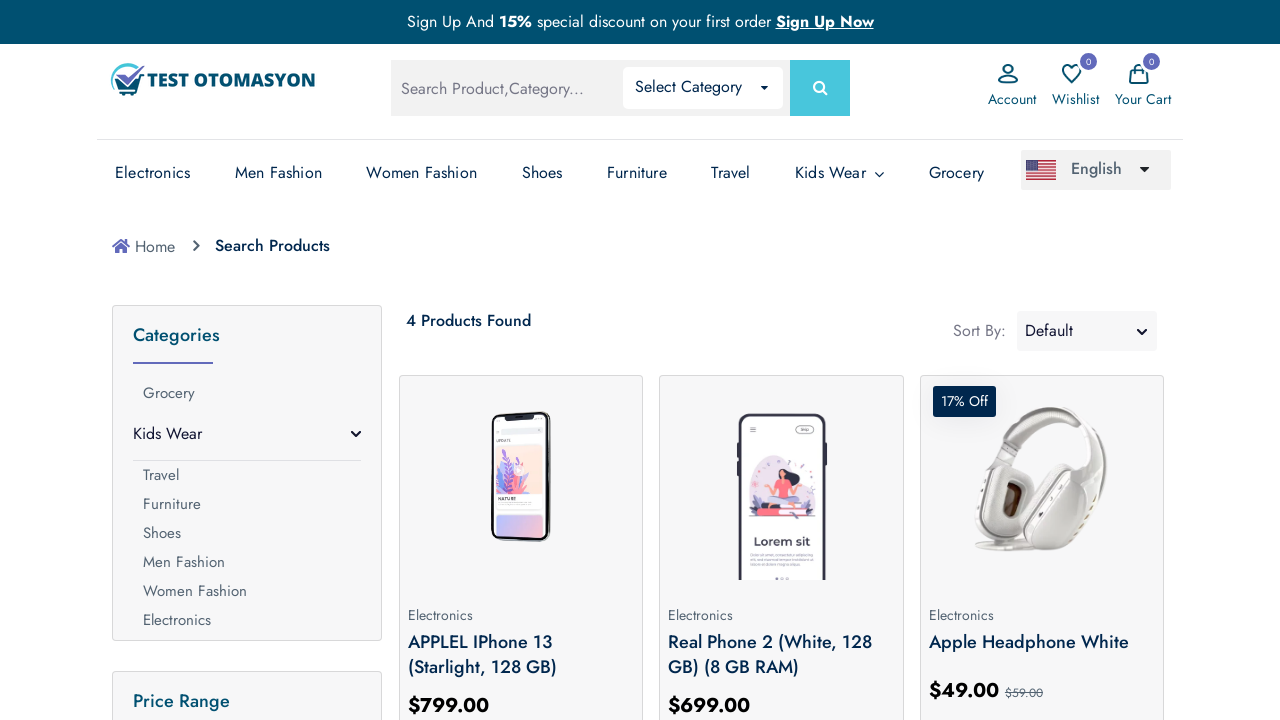